Tests positive form submission by filling first name, last name, selecting gender, and entering phone number

Starting URL: https://demoqa.com/automation-practice-form

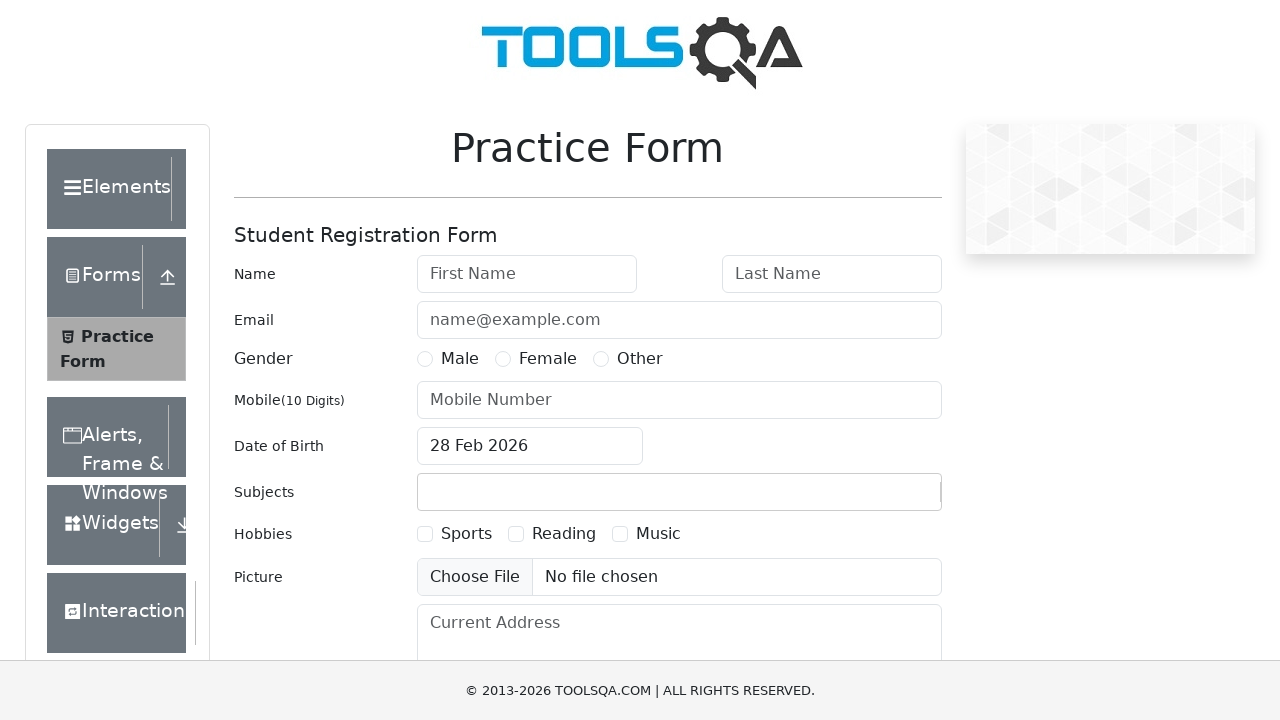

Filled first name field with 'Oleg' on input#firstName
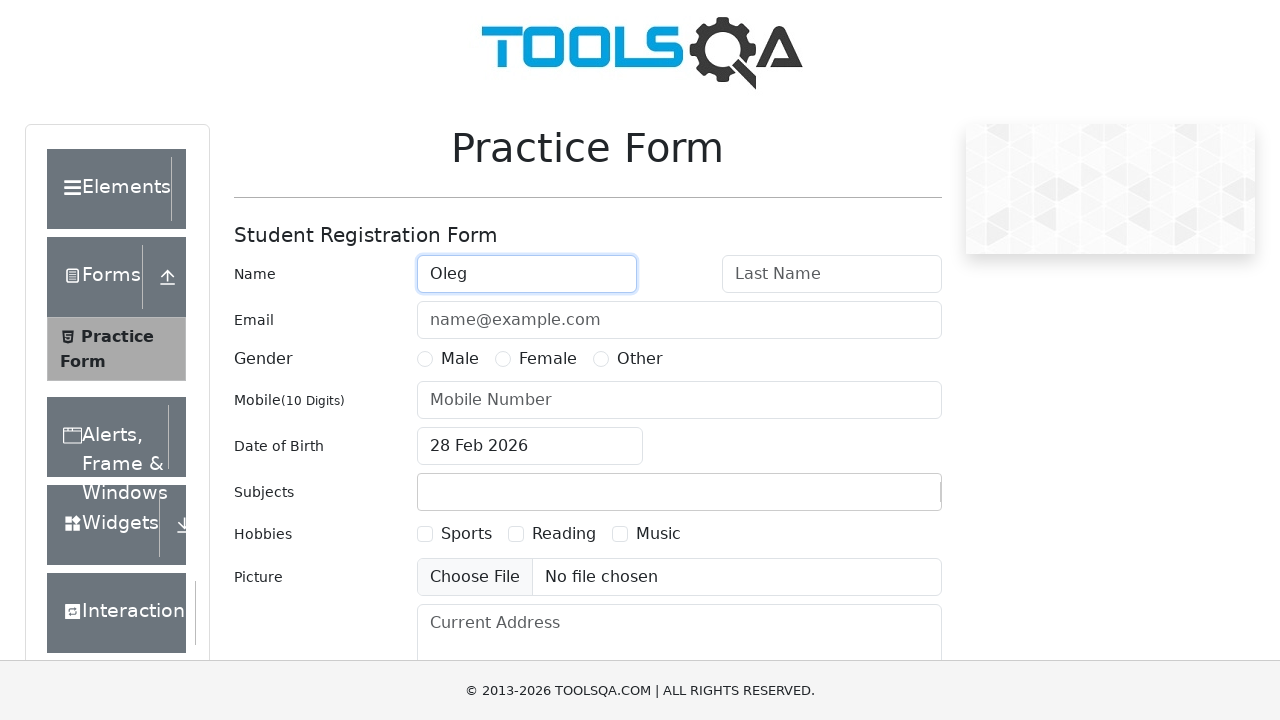

Filled last name field with 'Komarov' on input#lastName
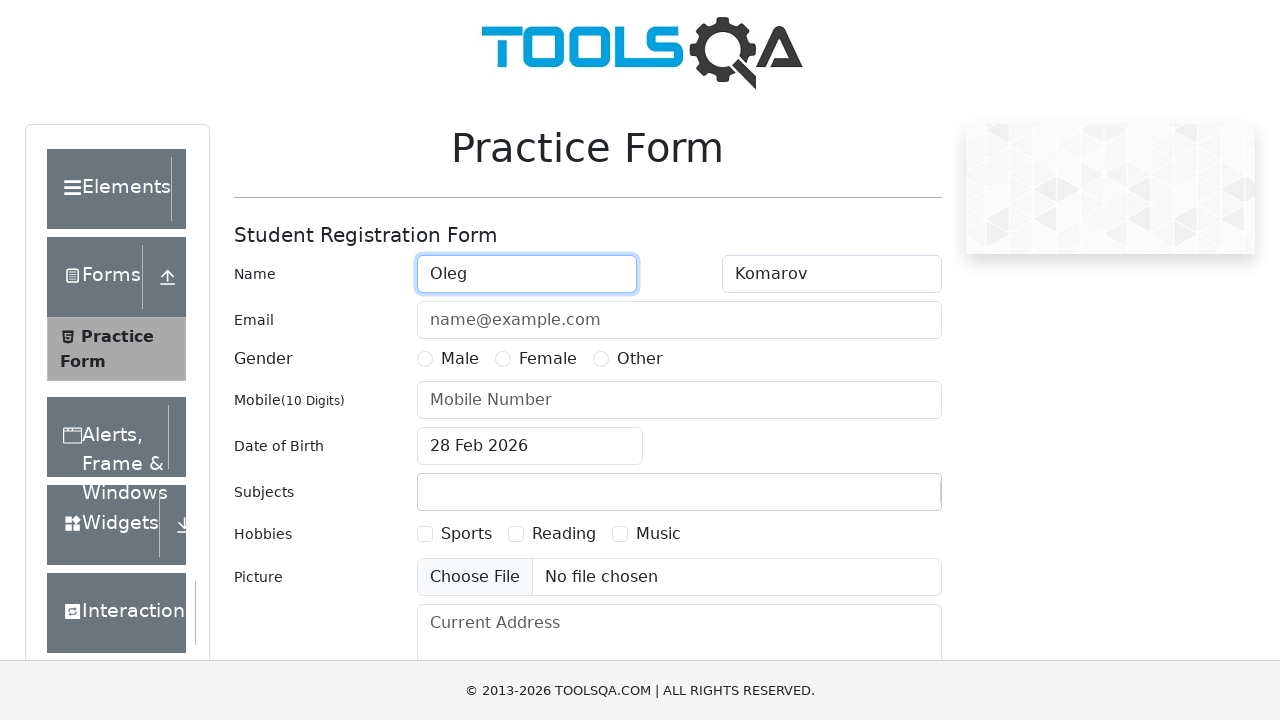

Selected Male gender option at (460, 359) on label[for='gender-radio-1']
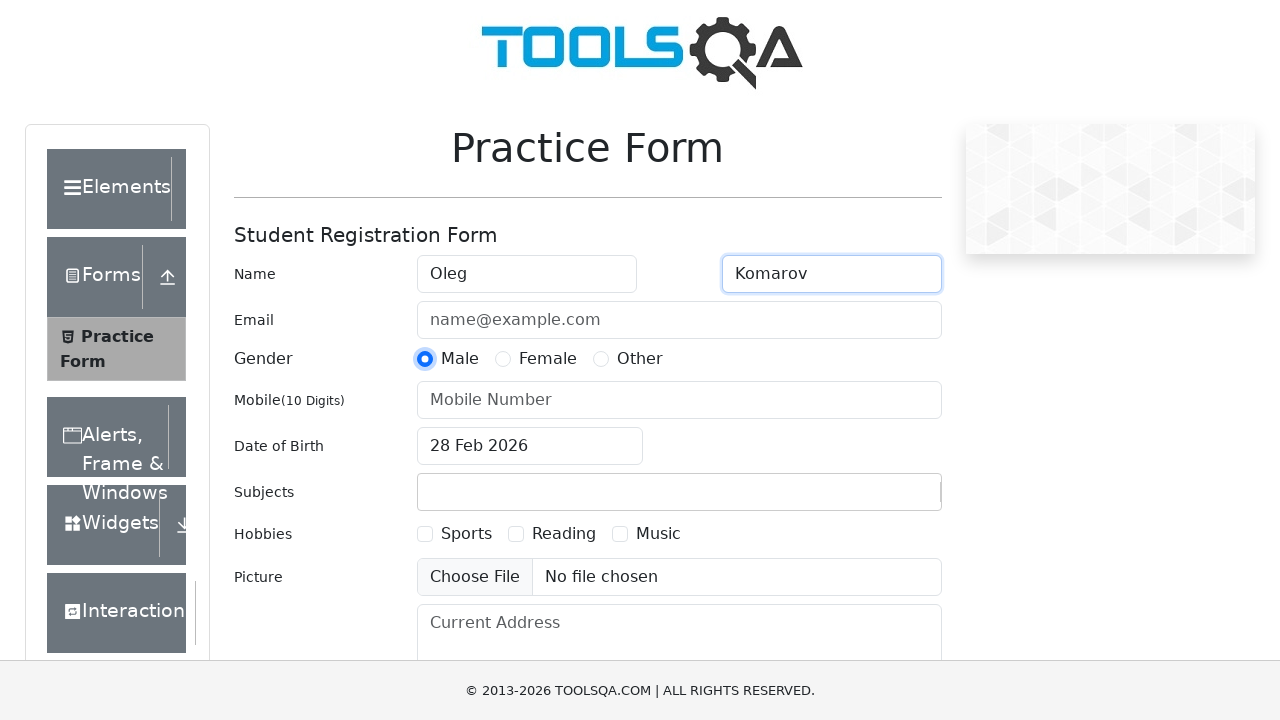

Filled phone number field with '89991114488' on input#userNumber
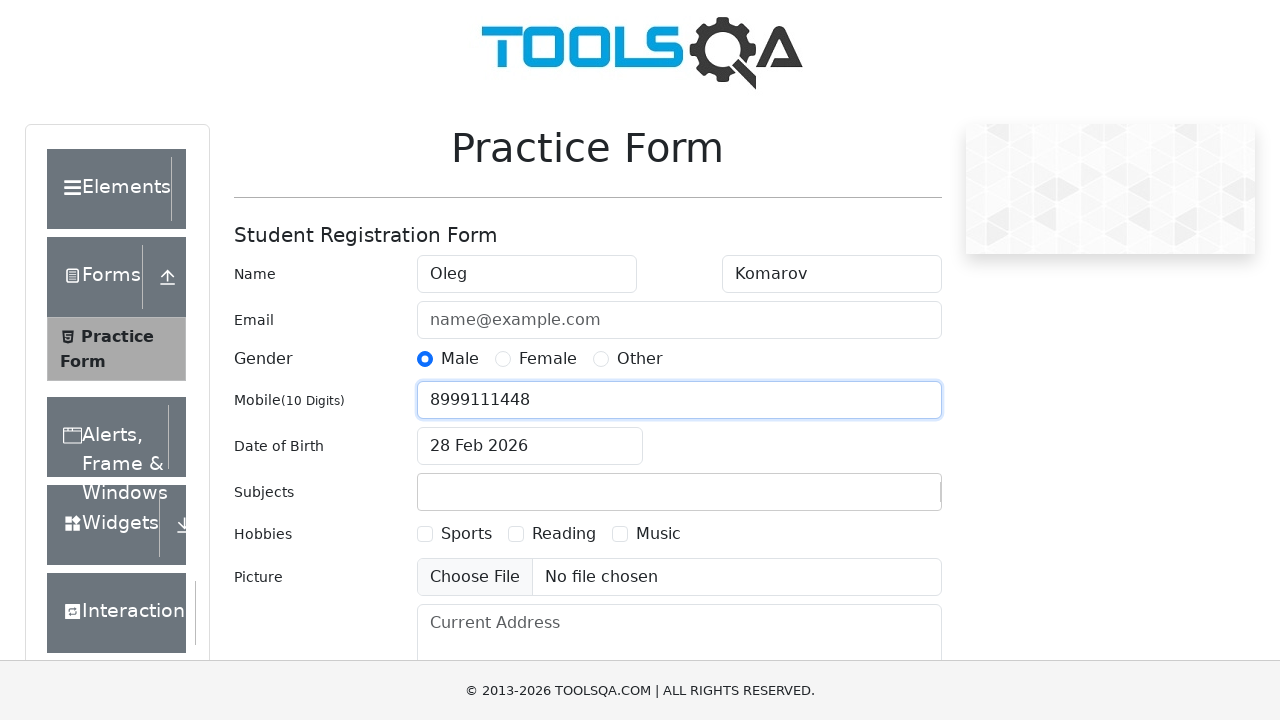

Clicked submit button to submit the form at (885, 499) on #submit
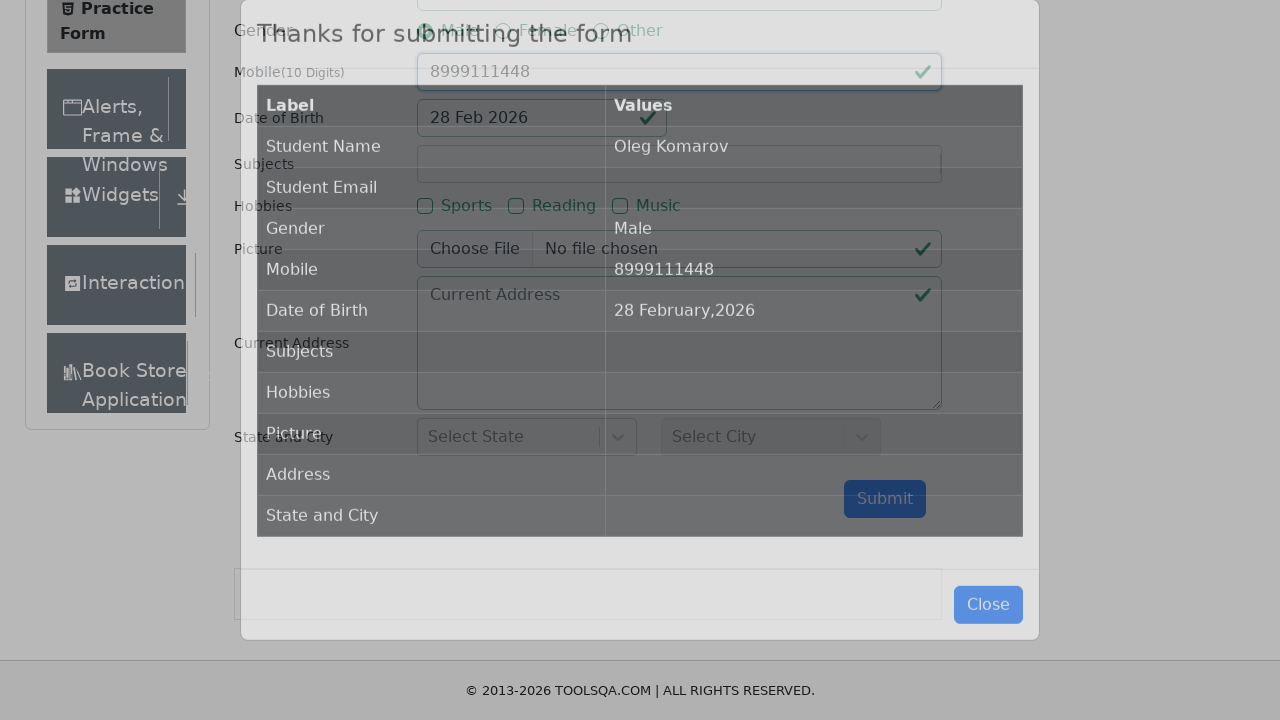

Form submission result appeared on page
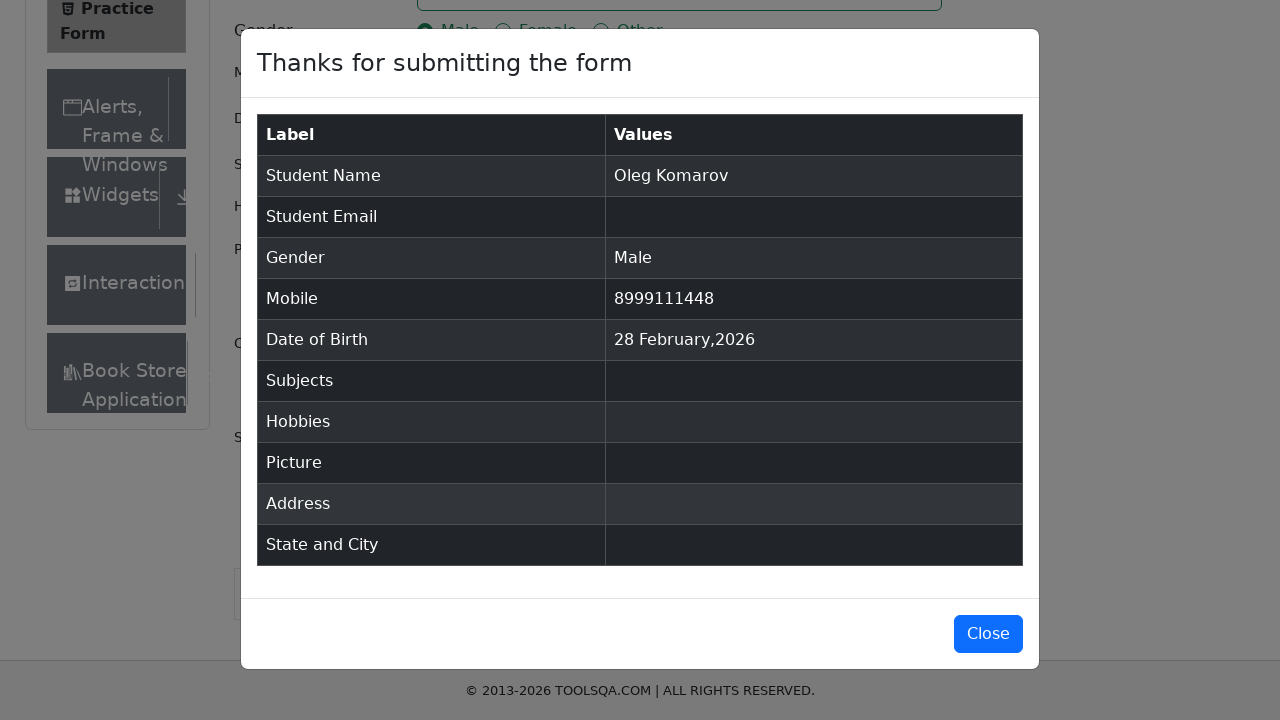

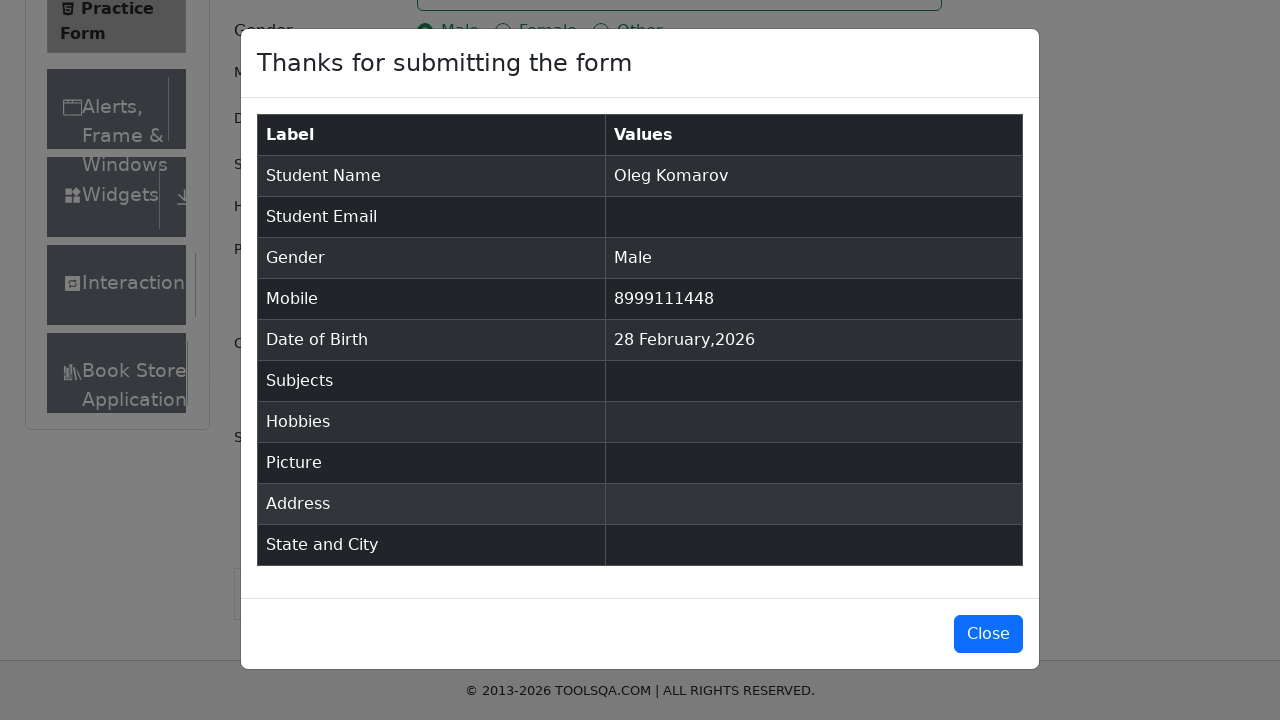